Tests text input functionality by entering text into an input field and clicking a button to verify the button's text updates to the entered value

Starting URL: http://uitestingplayground.com/textinput

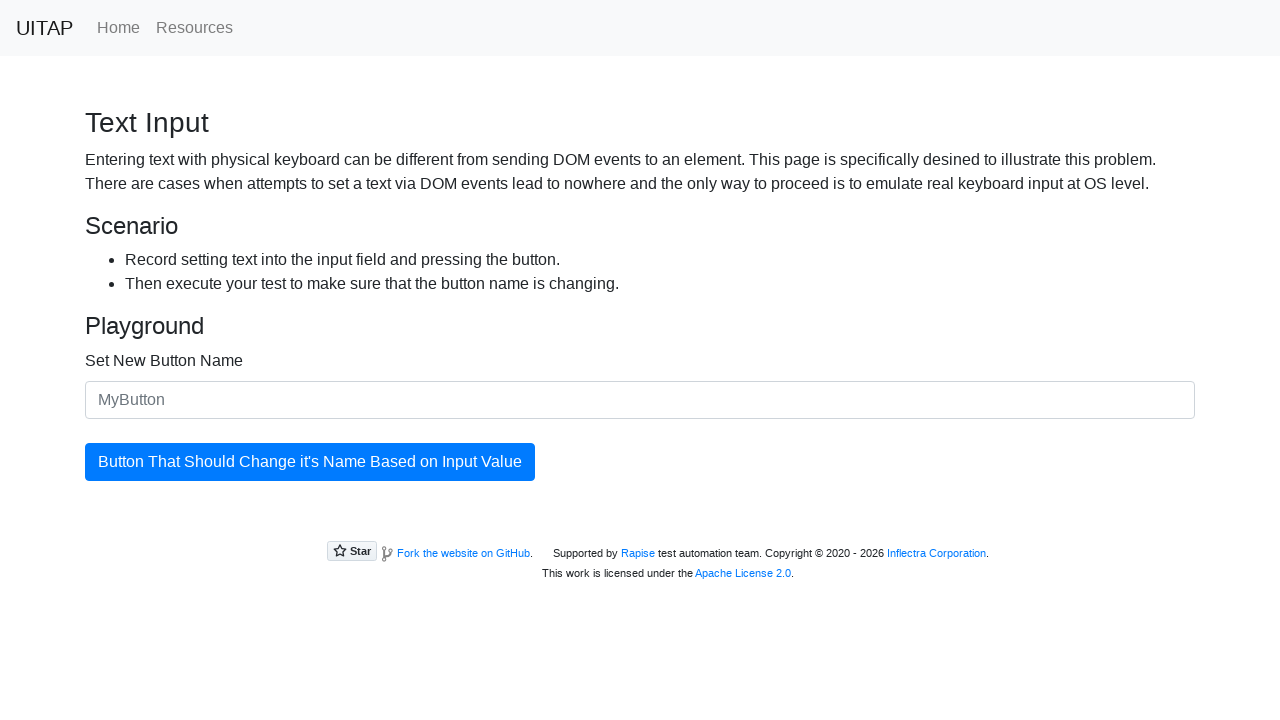

Entered 'SkyPro' into the text input field on #newButtonName
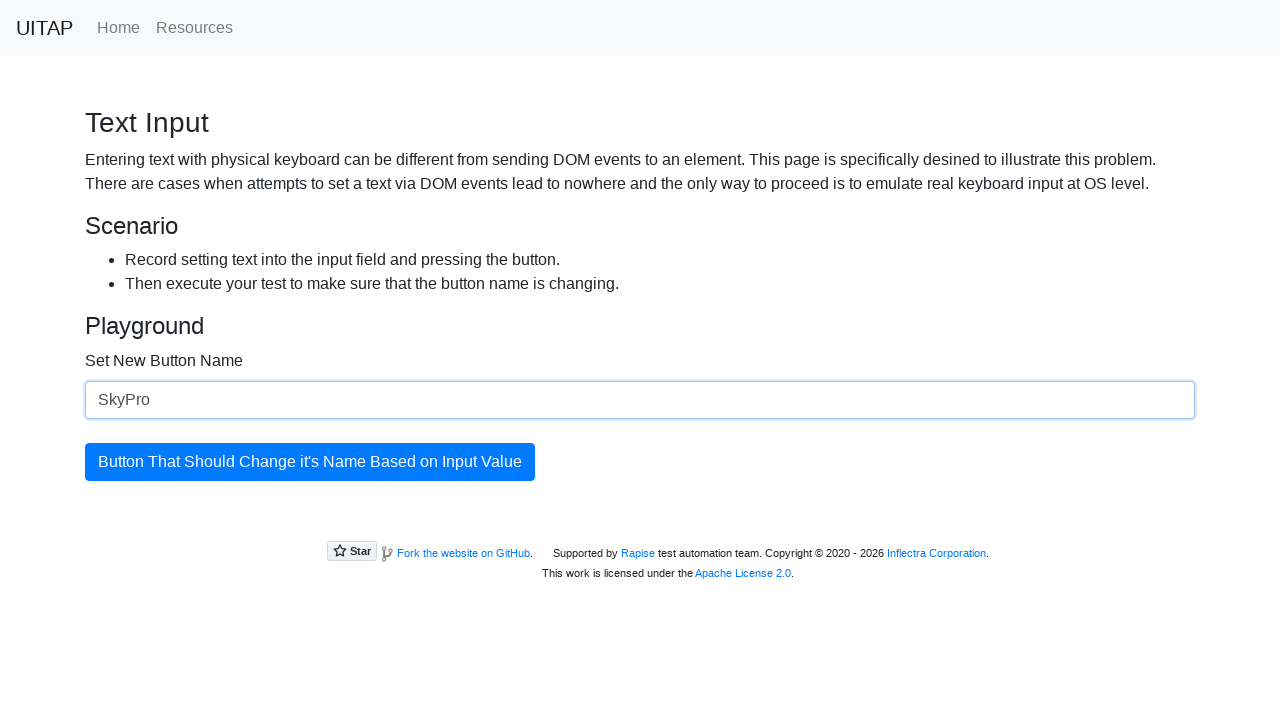

Clicked the button to update its text at (310, 462) on #updatingButton
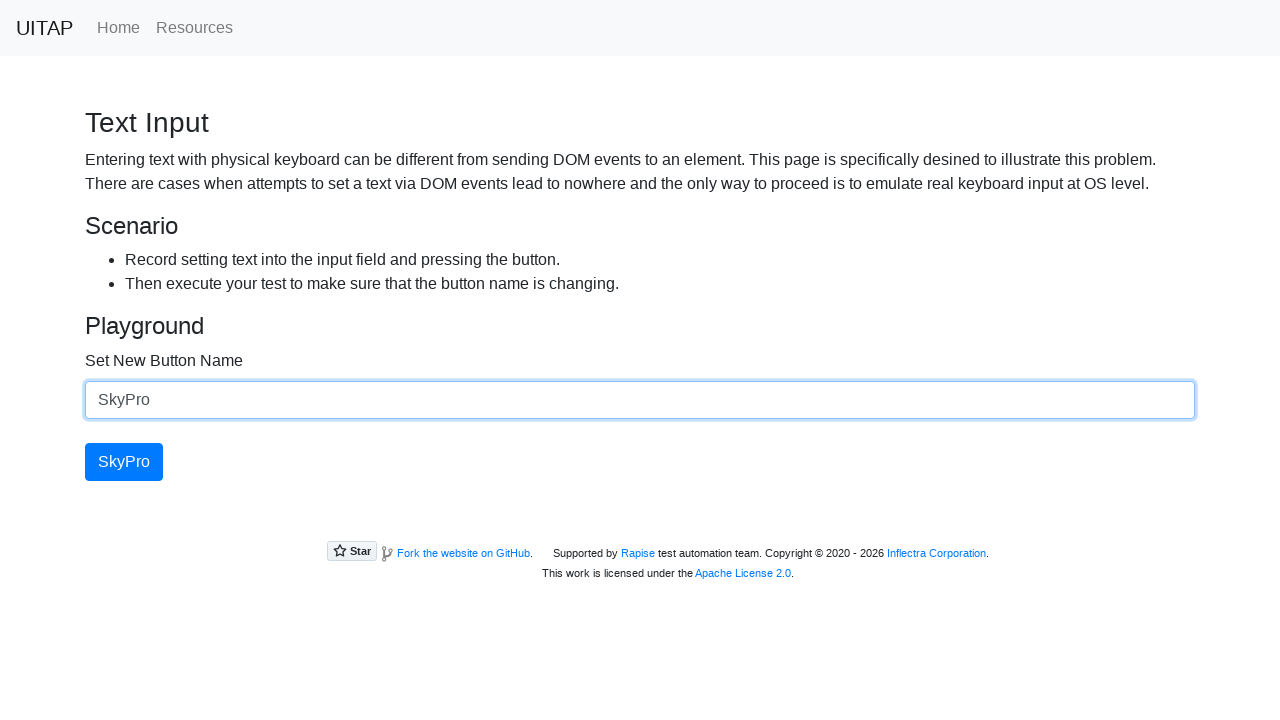

Button text successfully updated to 'SkyPro'
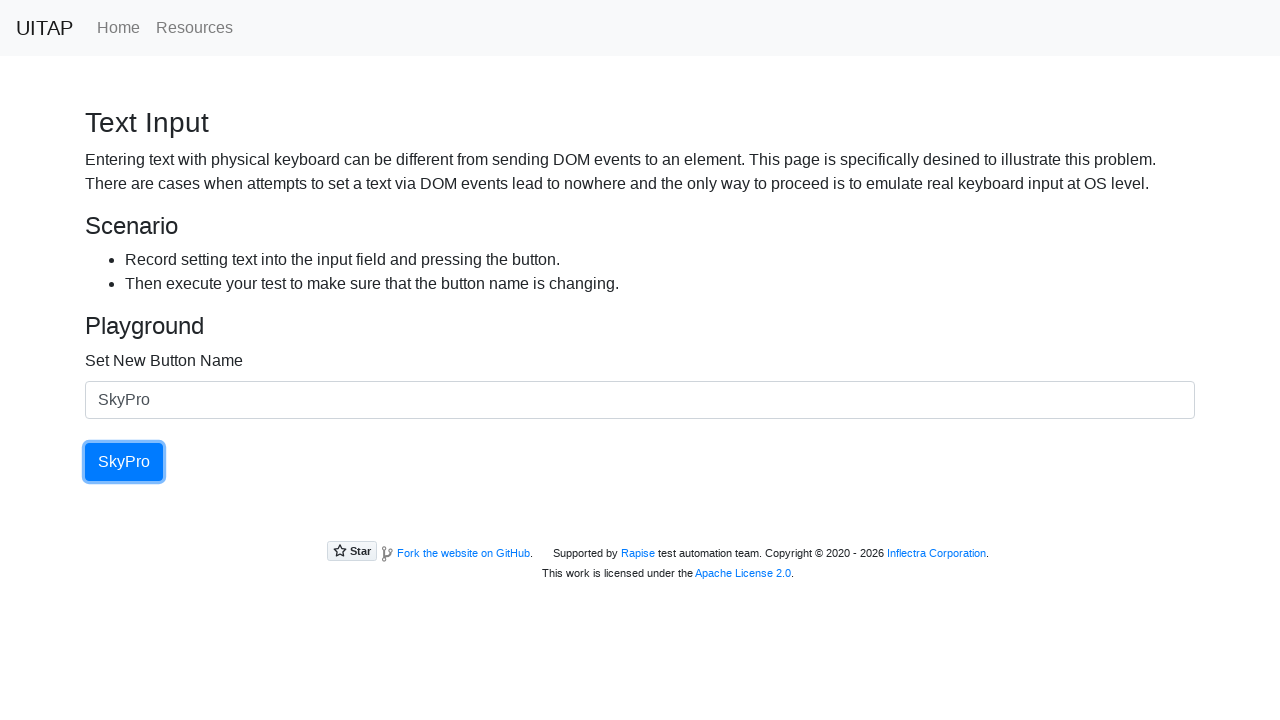

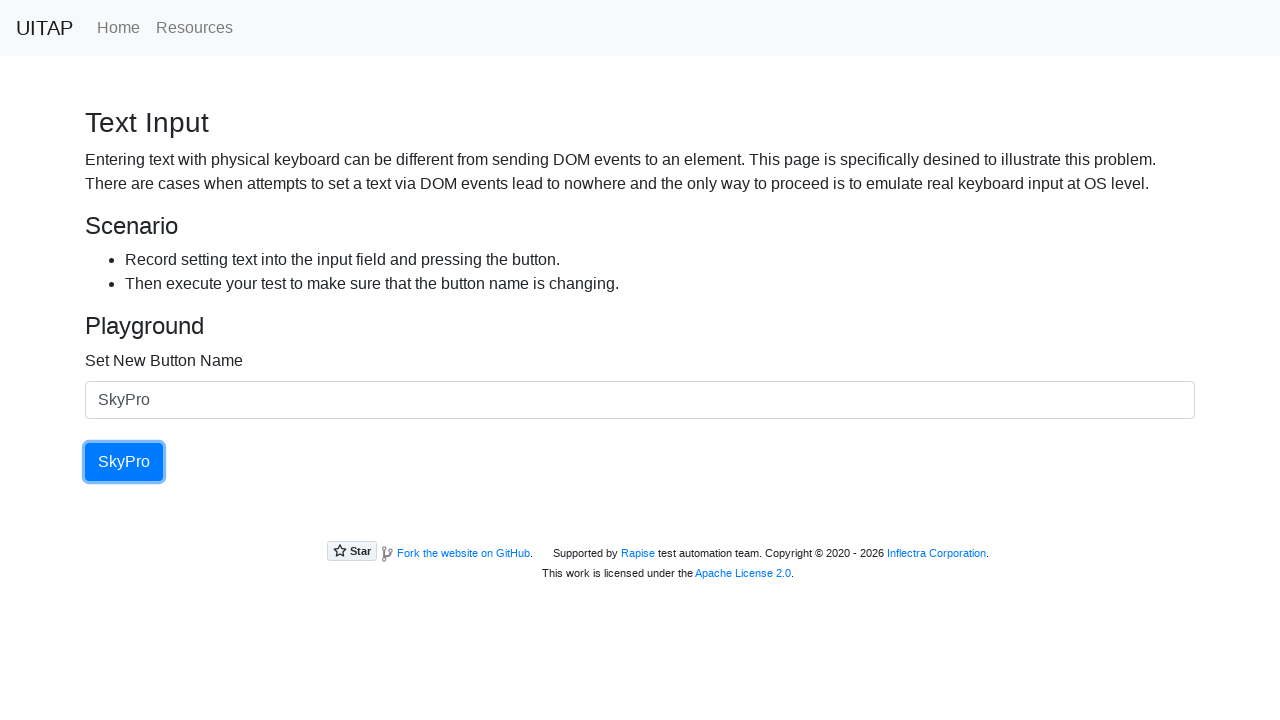